Navigates through the Starbucks Korea store locator by selecting Seoul and viewing all stores in that region

Starting URL: https://www.starbucks.co.kr/store/store_map.do?disp=locale

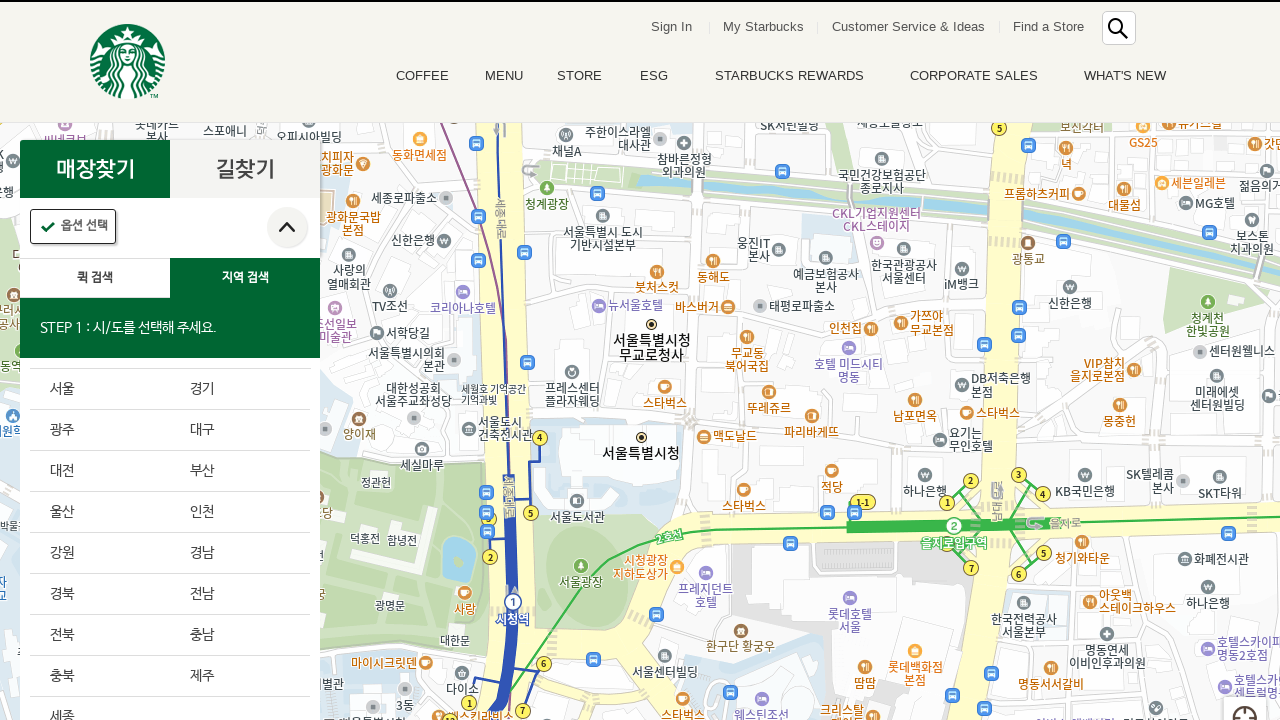

Clicked on Seoul (서울) link to filter by city at (100, 389) on div.loca_step1_cont > ul > li:nth-child(1) > a
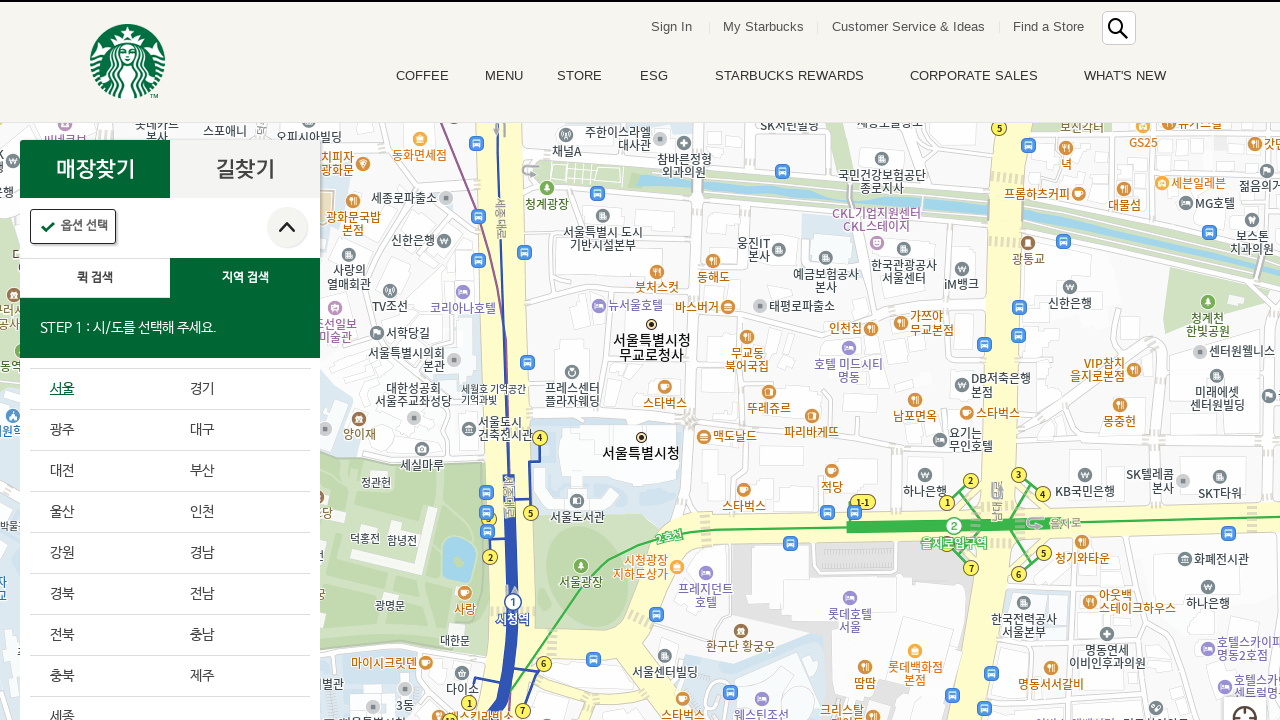

District selection loaded
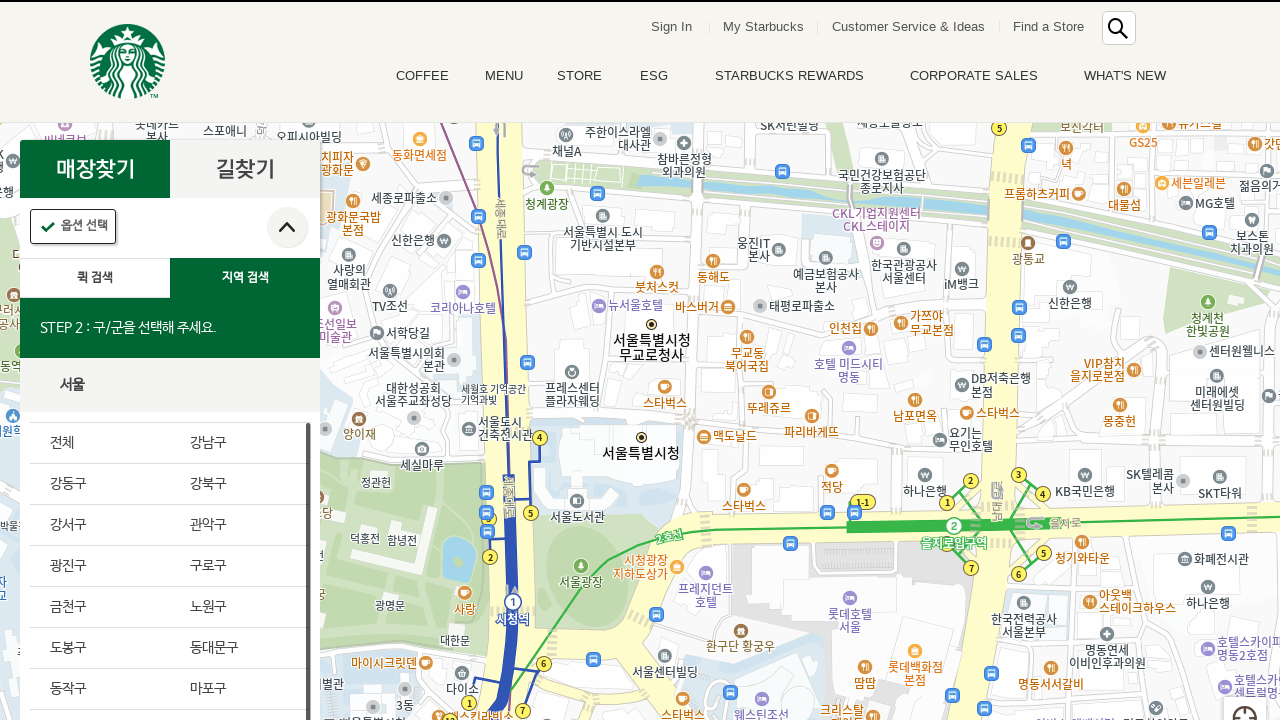

Clicked on 전체 (All) button to show all stores in Seoul at (100, 443) on .set_gugun_cd_btn
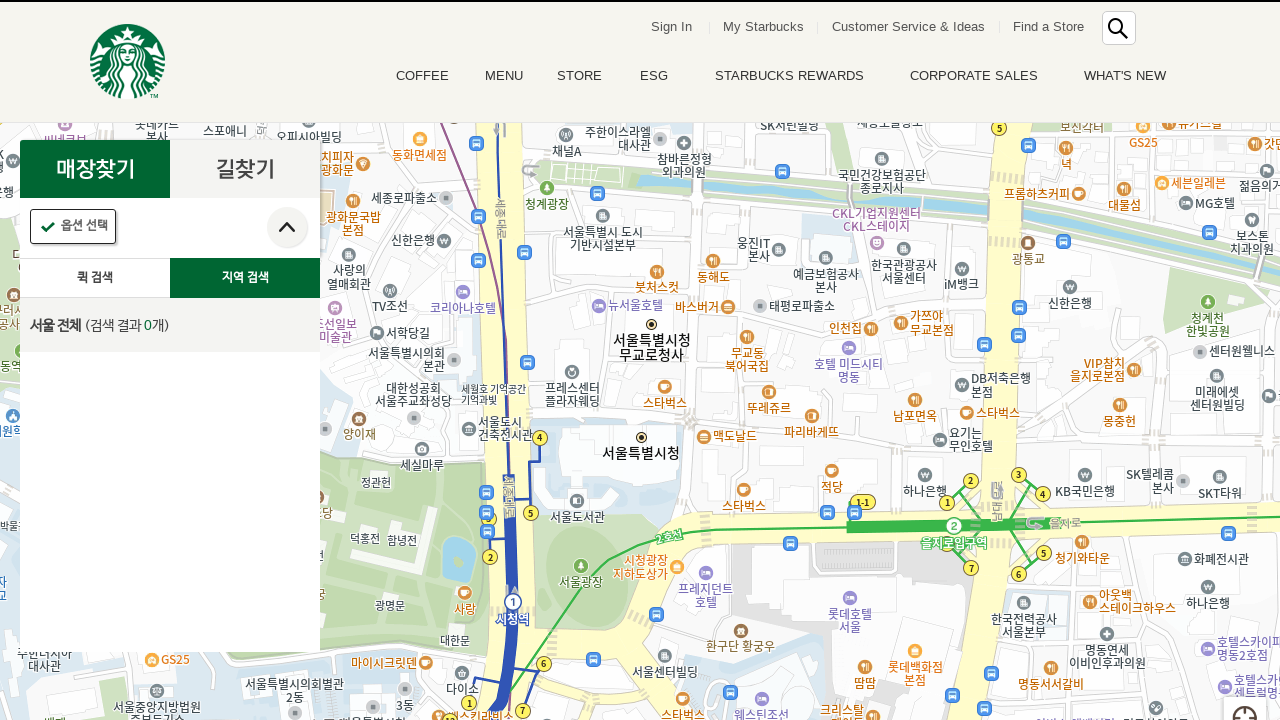

Store results loaded in Seoul region
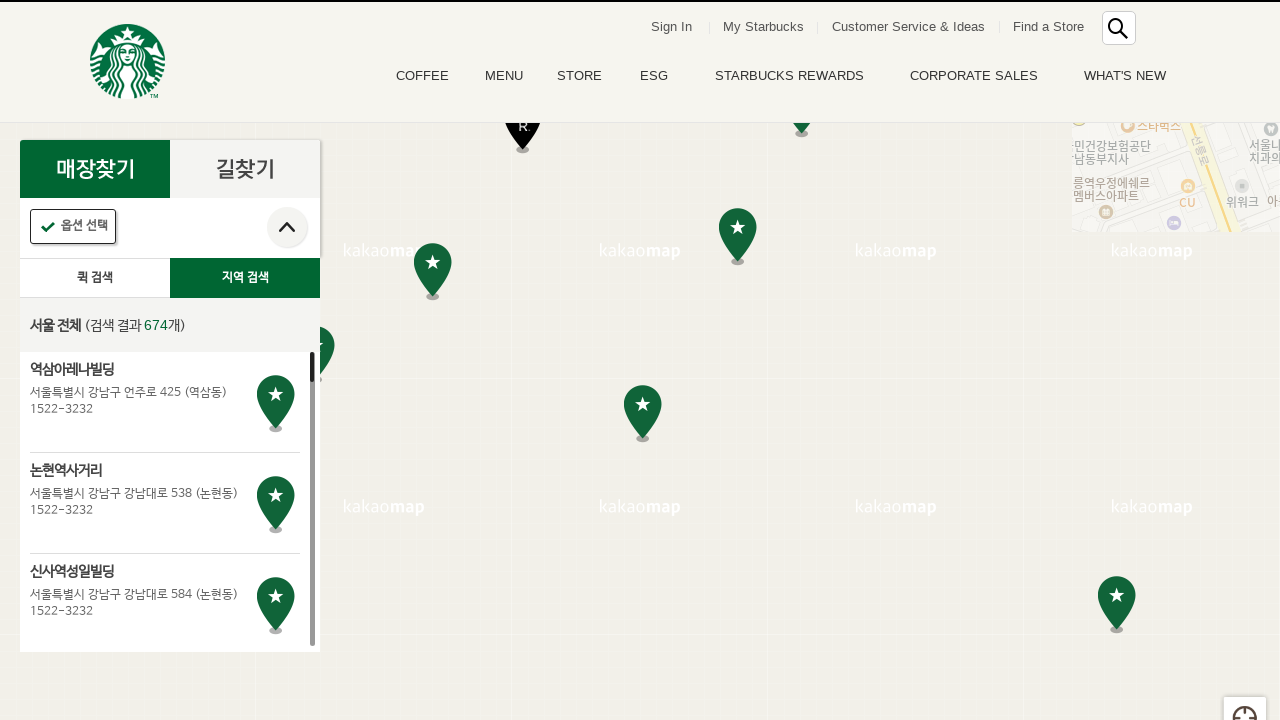

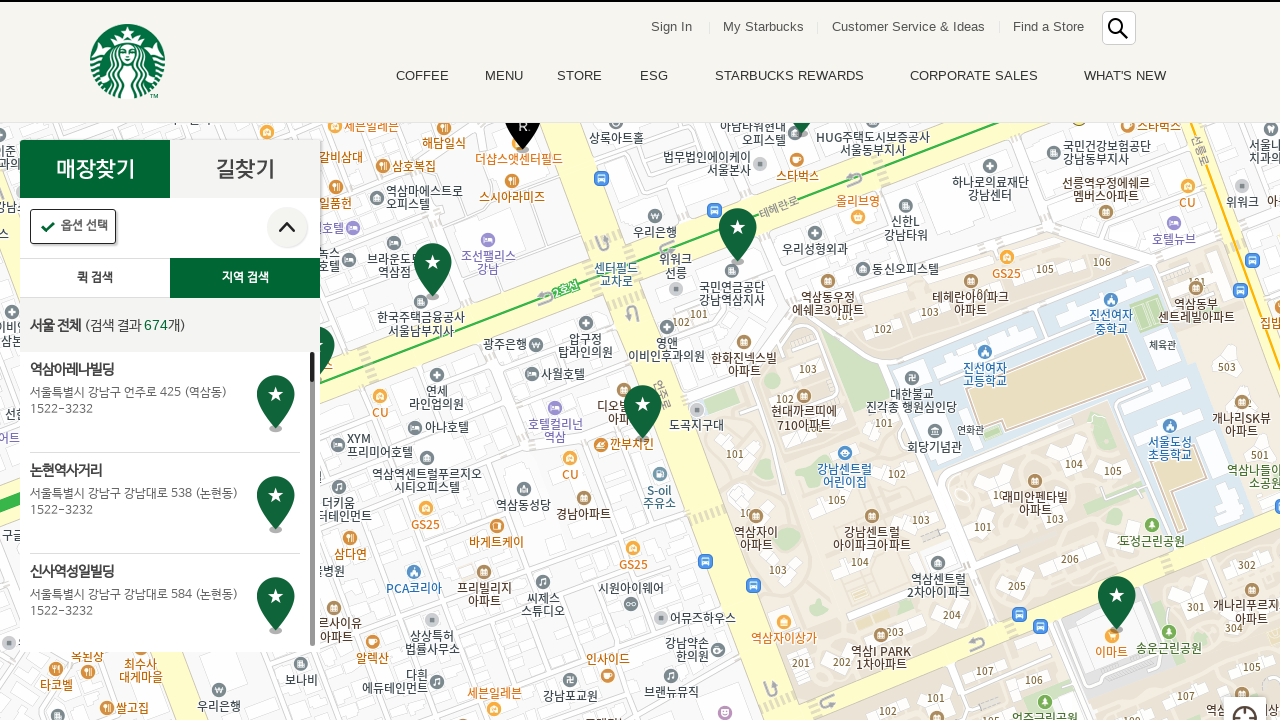